Demonstrates Playwright's relative selectors (left-of, right-of, above, below, near) by interacting with a table on a practice page - selecting users via checkboxes, finding user roles, and locating elements relative to specific text.

Starting URL: https://selectorshub.com/xpath-practice-page/

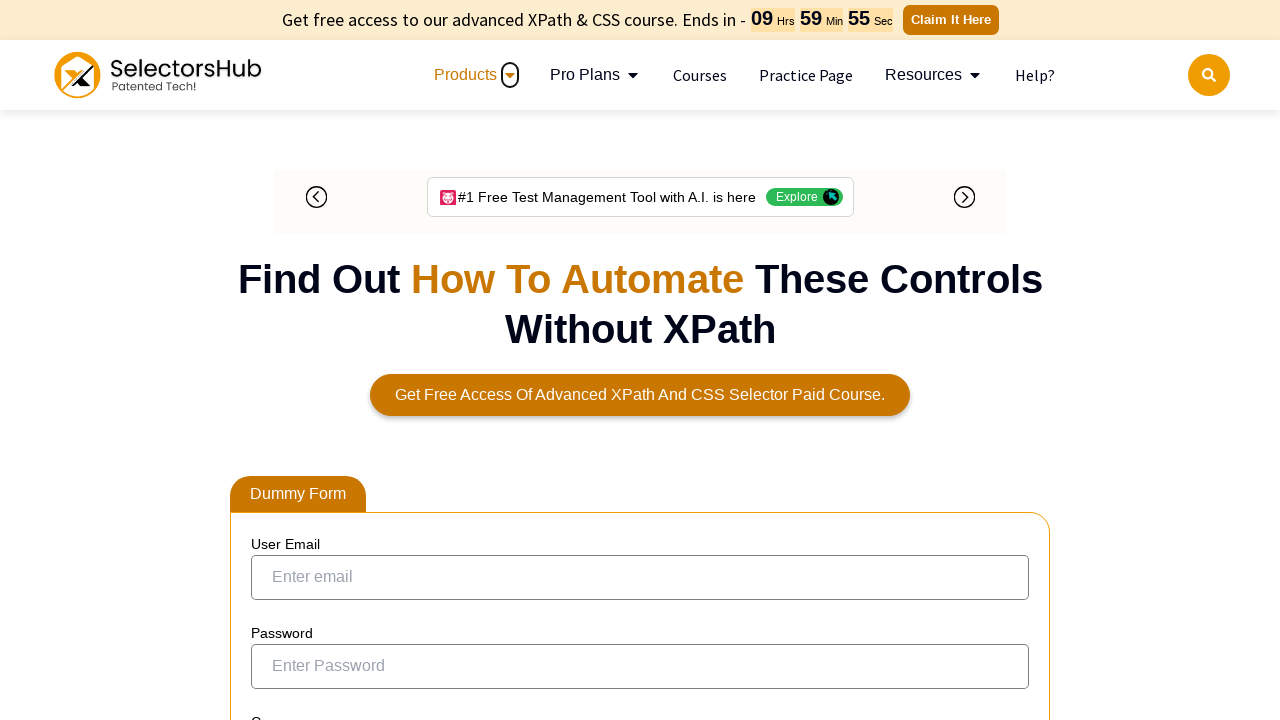

Clicked checkbox to the left of 'Joe.Root' to select user at (274, 353) on input[type='checkbox']:left-of(:text('Joe.Root')) >> nth=0
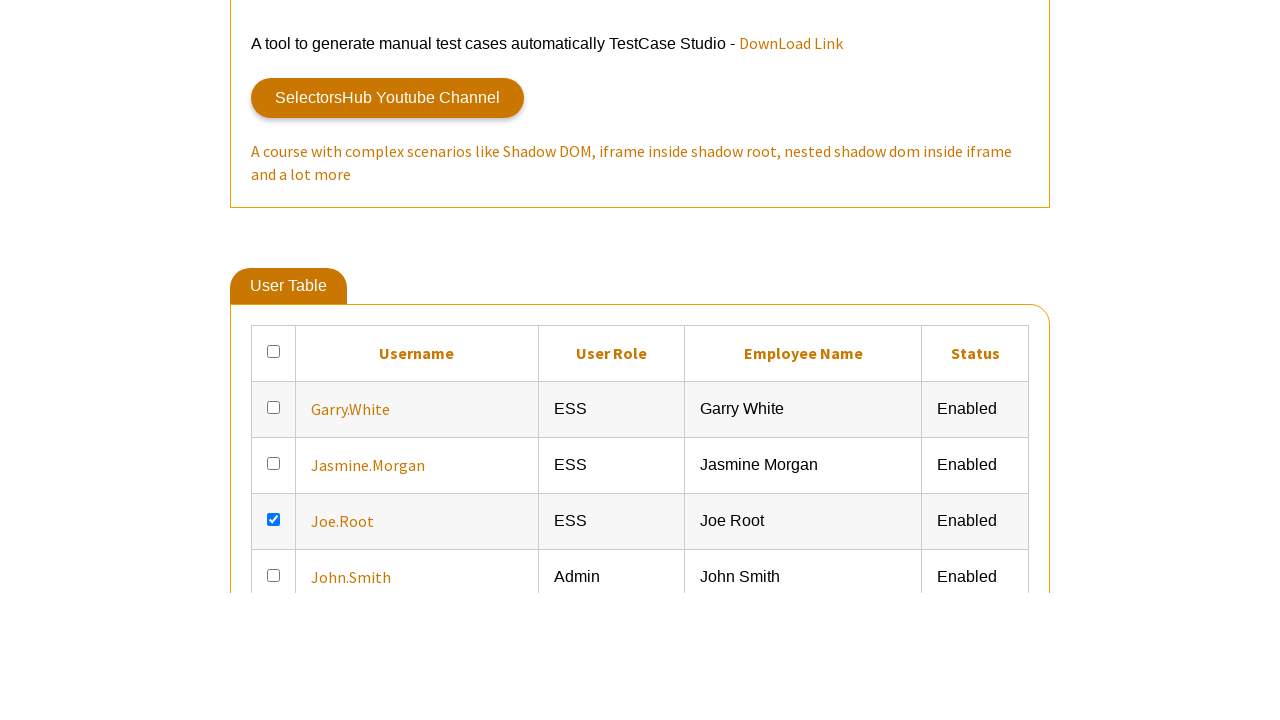

Clicked checkbox to the left of 'Jasmine.Morgan' to select user at (274, 665) on input[type='checkbox']:left-of(:text('Jasmine.Morgan')) >> nth=0
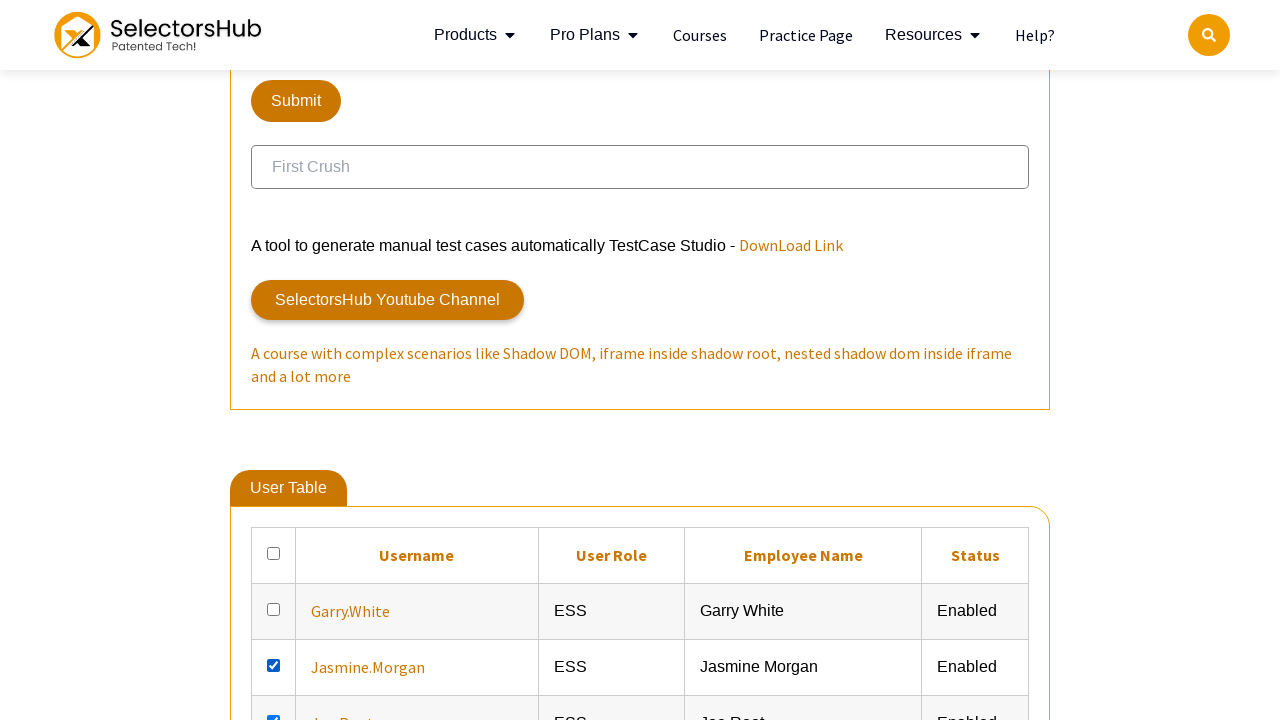

Retrieved user role to the right of 'Joe.Root': ESS
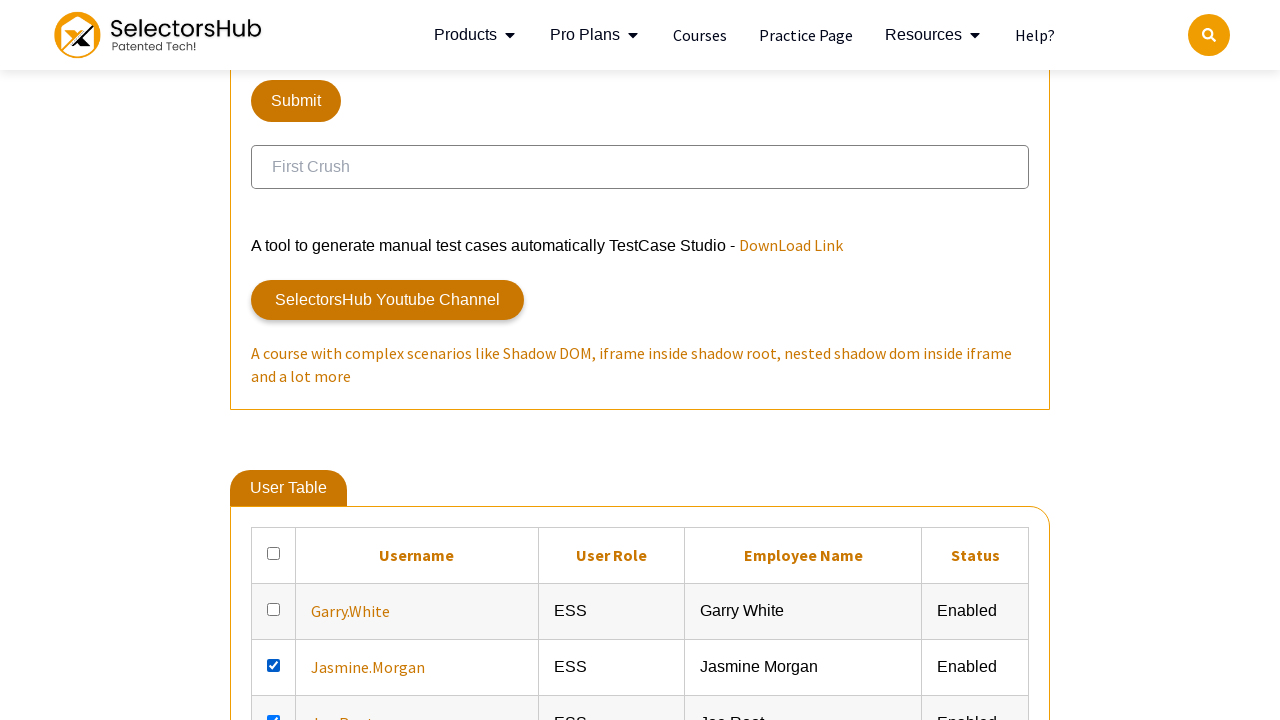

Retrieved user role to the right of 'Jasmine.Morgan': ESS
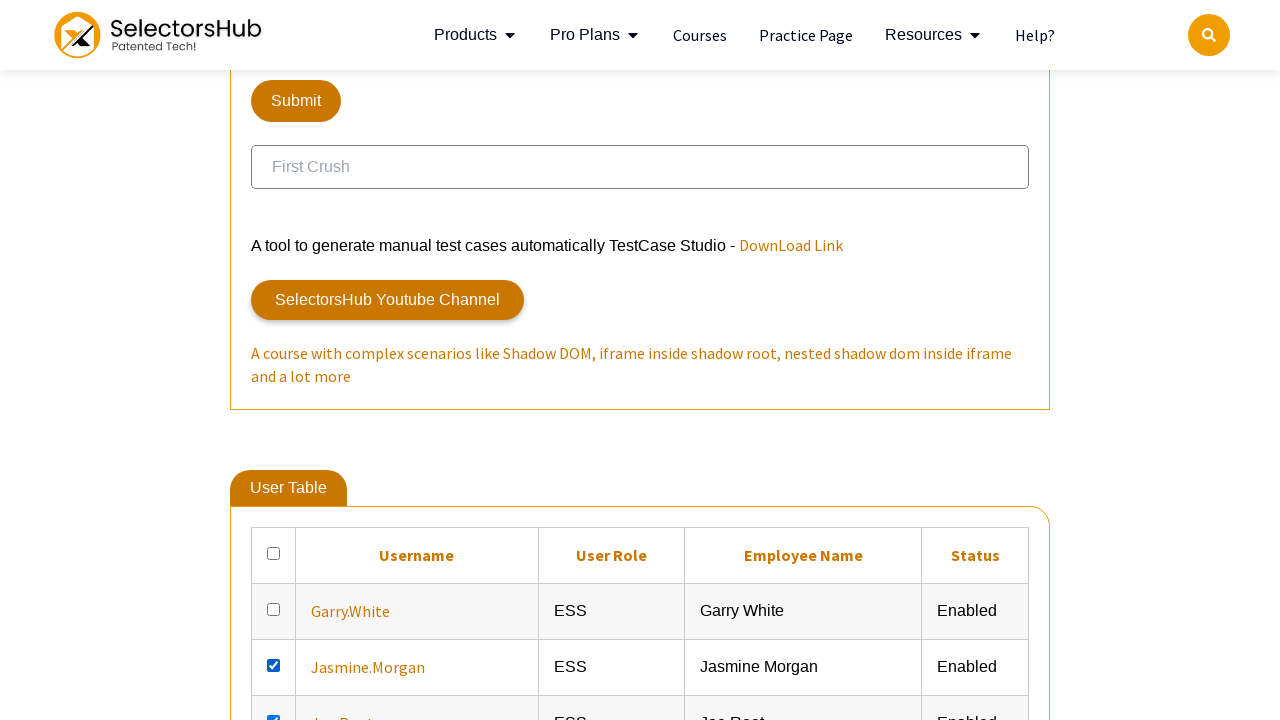

Retrieved user located above 'Joe.Root': Jasmine.Morgan
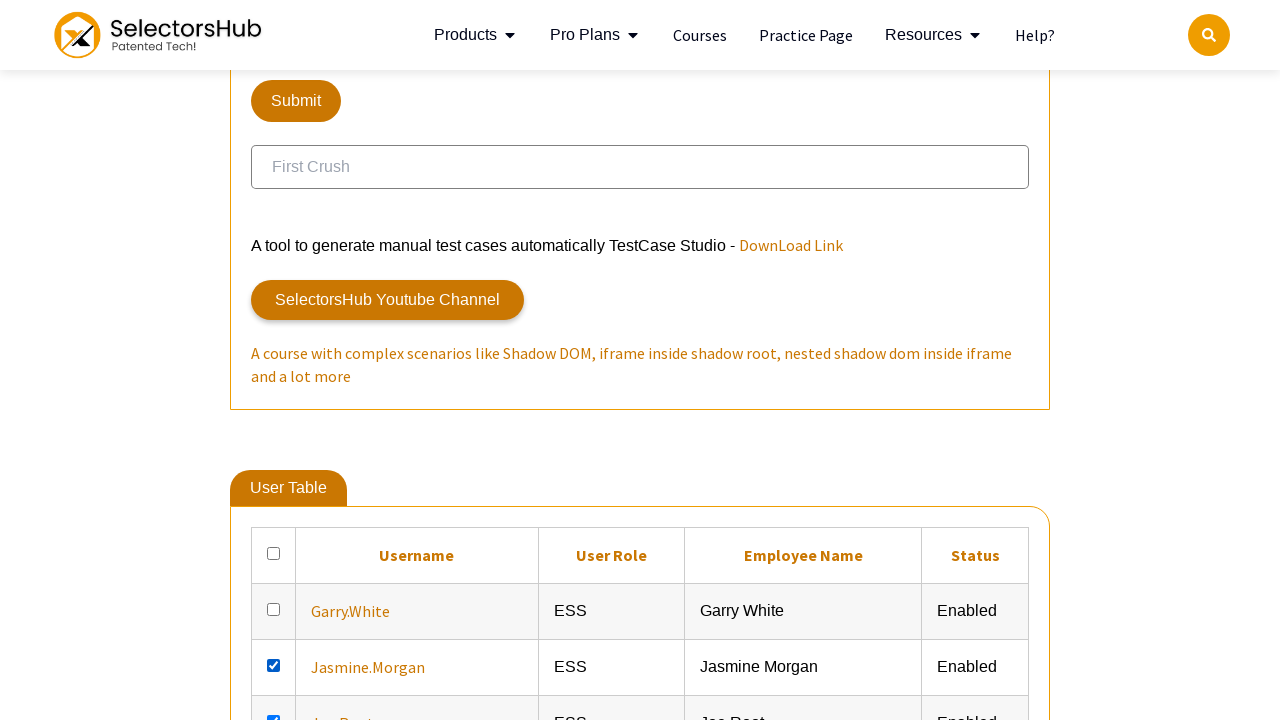

Retrieved user located below 'Joe.Root': John.Smith
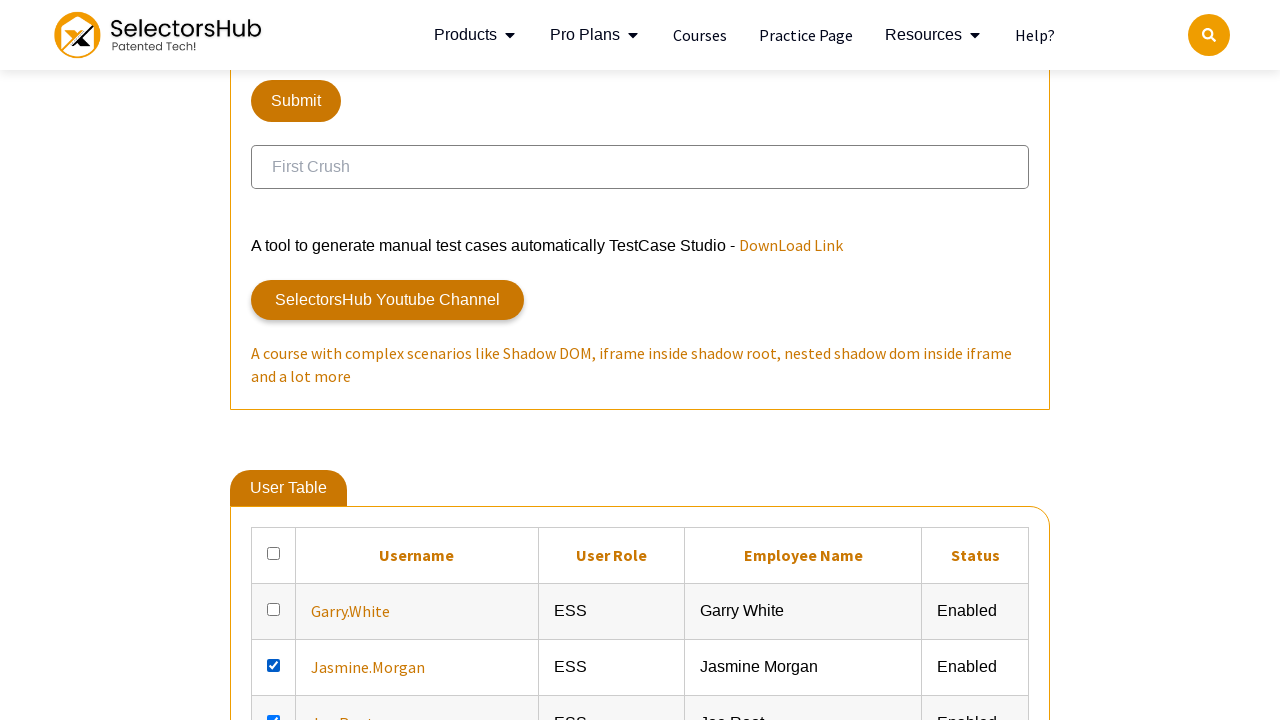

Retrieved elements near 'Joe.Root' within 400 pixels: ['Joe.Root', '', 'Jasmine.Morgan', 'John.Smith', '', '', 'Garry.White', 'Jordan.Mathews', '', '', 'Kevin.Mathews', '', 'ESS', 'ESS', 'Admin', 'ESS', 'ESS', 'ESS', 'Joe Root', 'Jasmine Morgan', 'John Smith', 'Garry White', 'Jordan Mathews']
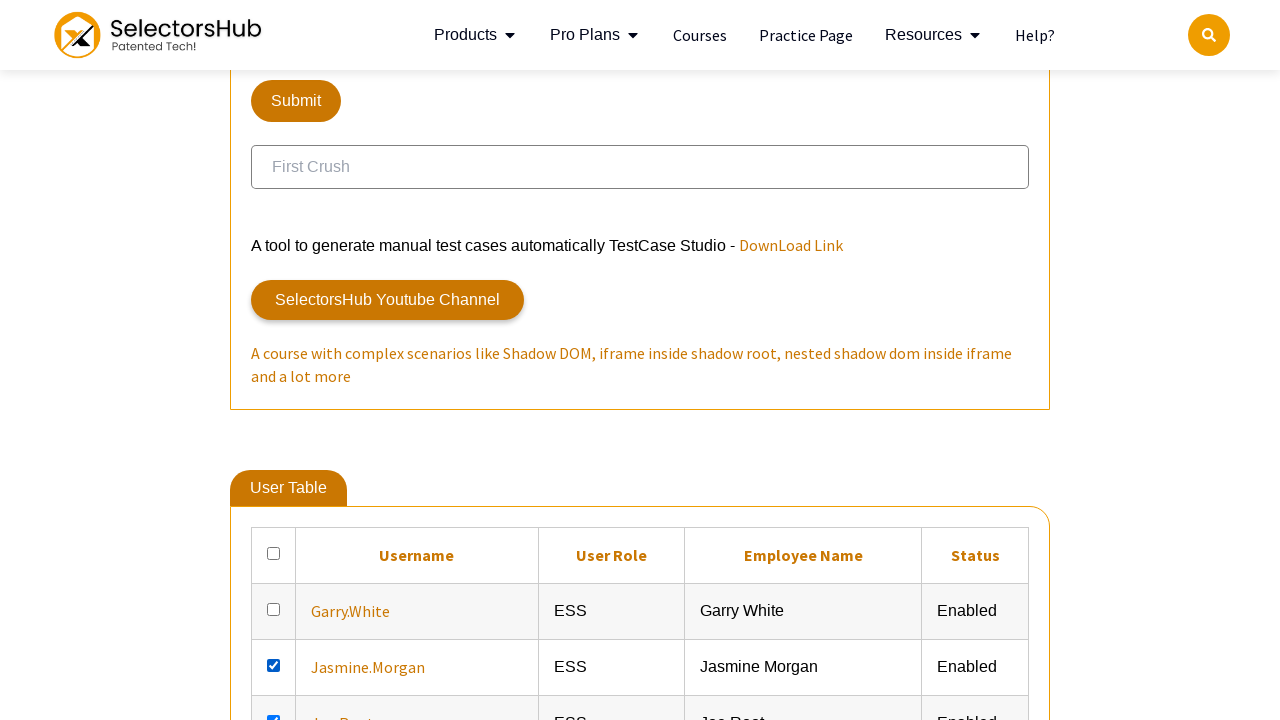

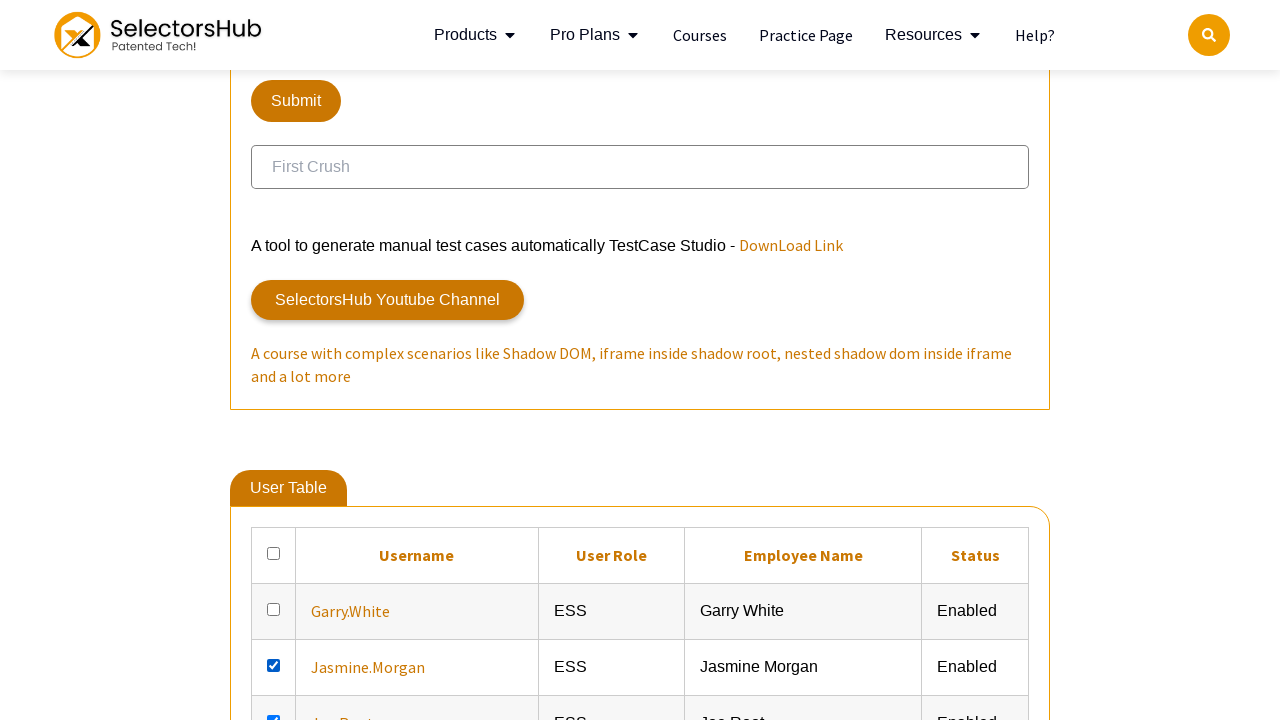